Tests adding a book to favorites from the catalog page by clicking the star icon, then navigating to "mina böcker" to verify the favorite book appears and the empty state message is no longer shown

Starting URL: https://tap-ht24-testverktyg.github.io/exam-template/

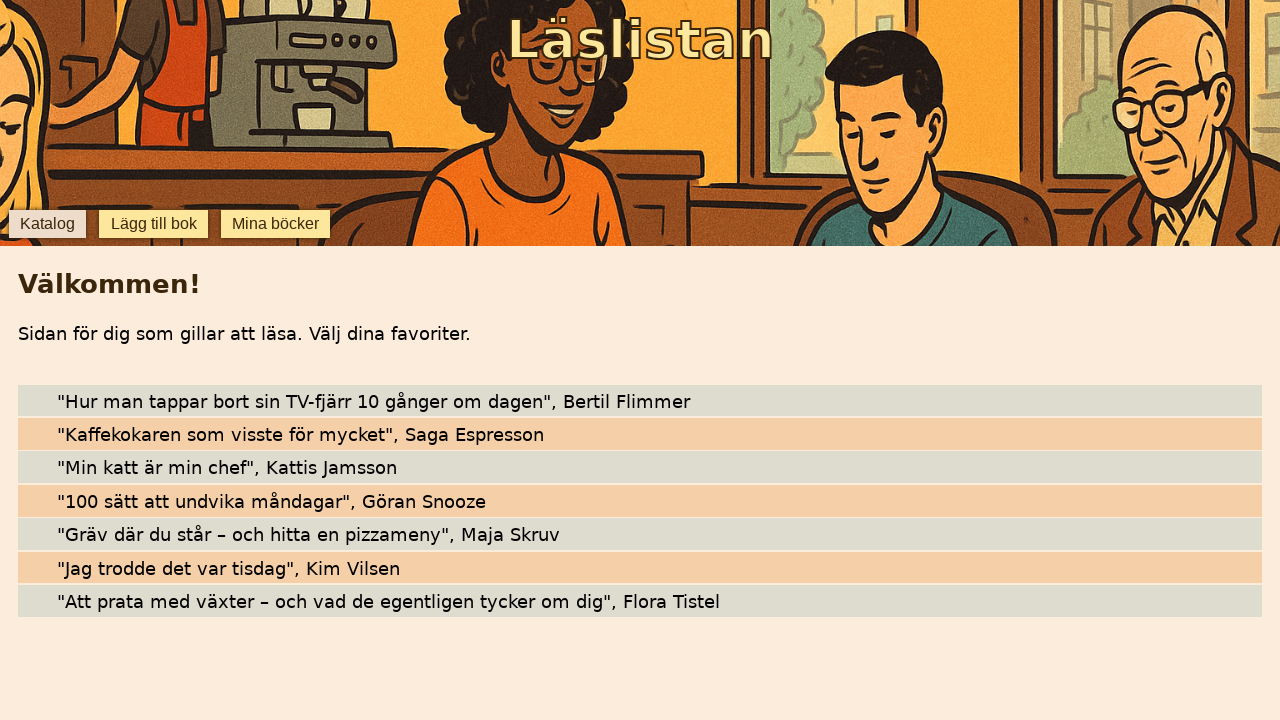

Waited for first book's star icon to be visible
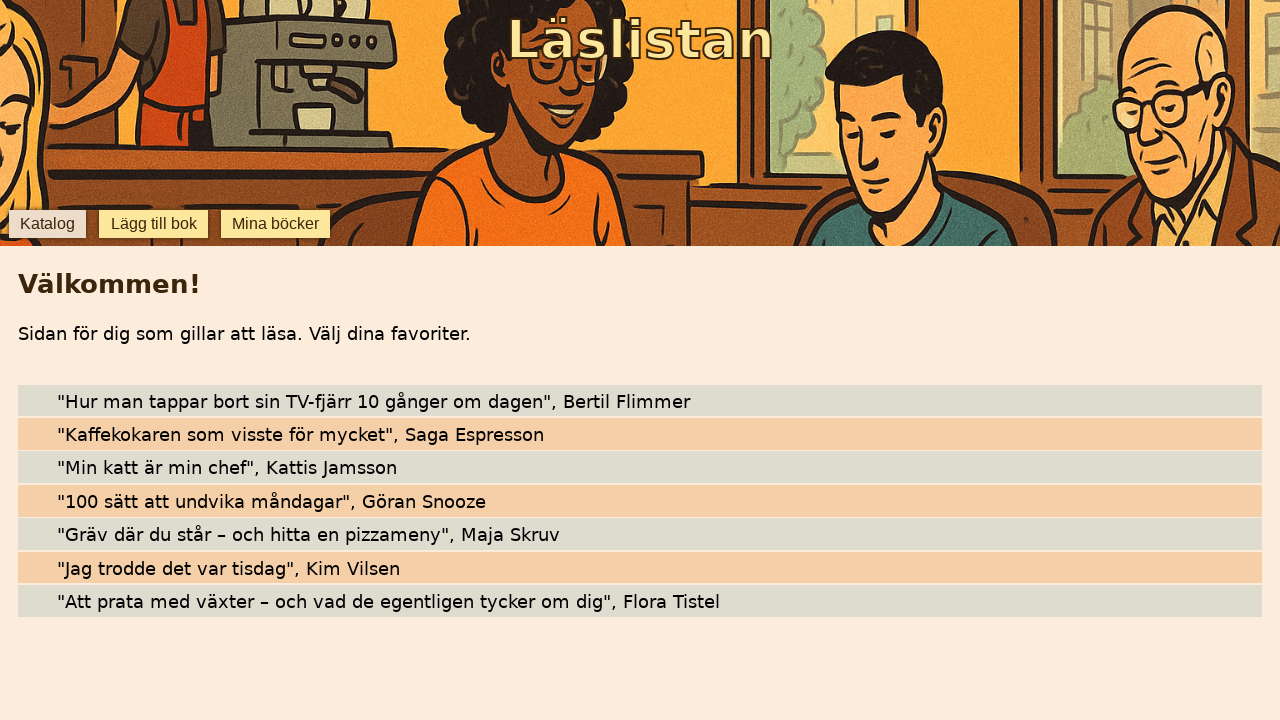

Clicked star icon to mark first book as favorite at (40, 400) on .book .star >> nth=0
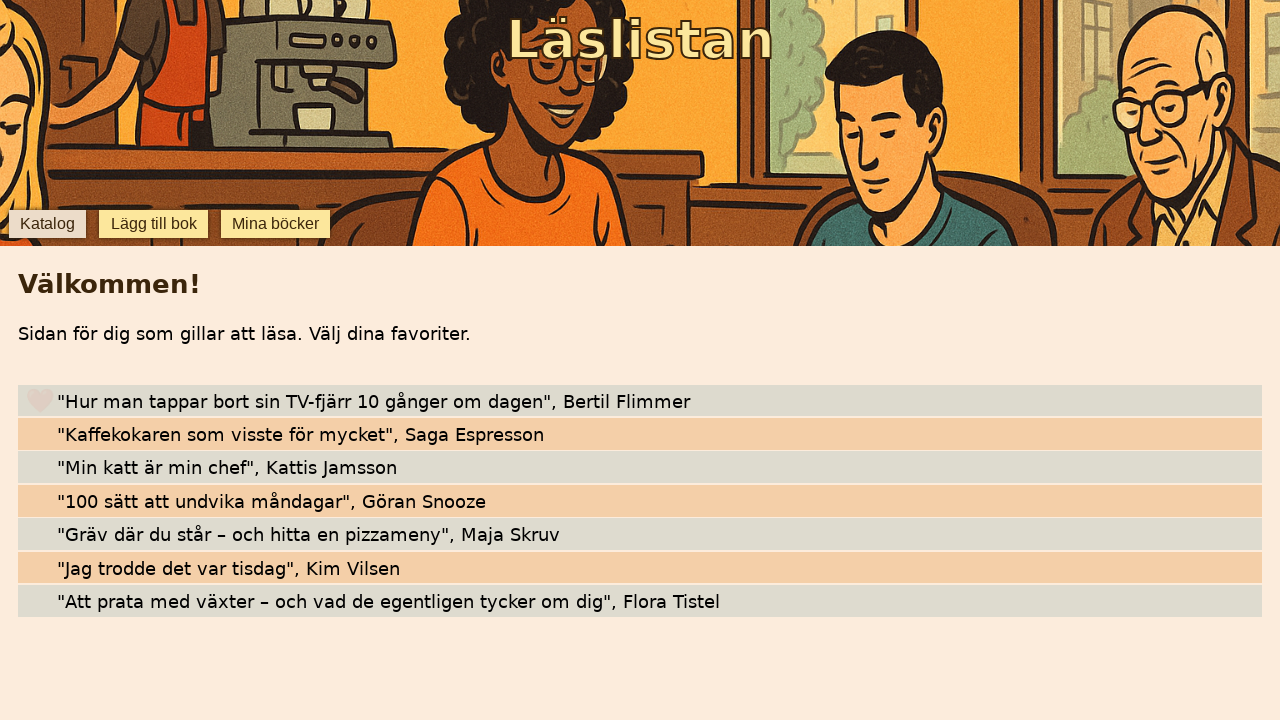

Clicked 'mina böcker' button to navigate to my books page at (276, 224) on internal:role=button[name="mina böcker"i]
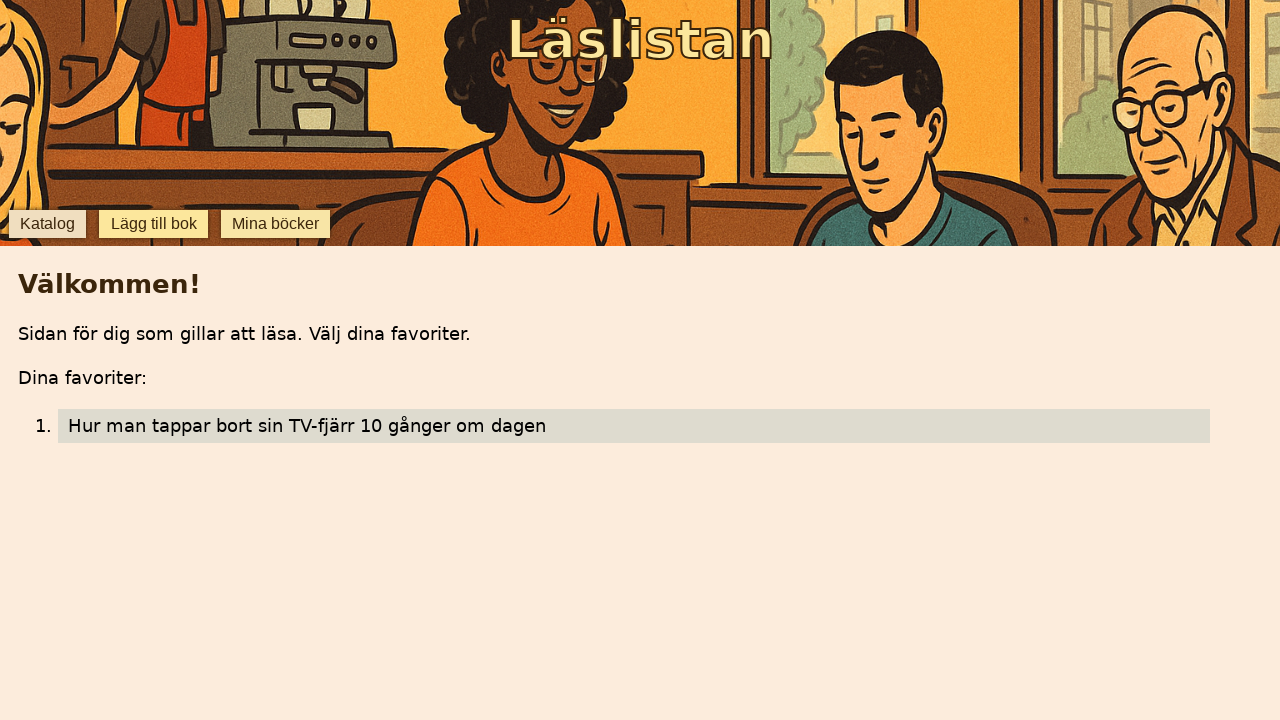

Verified that favorite book is visible on mina böcker page
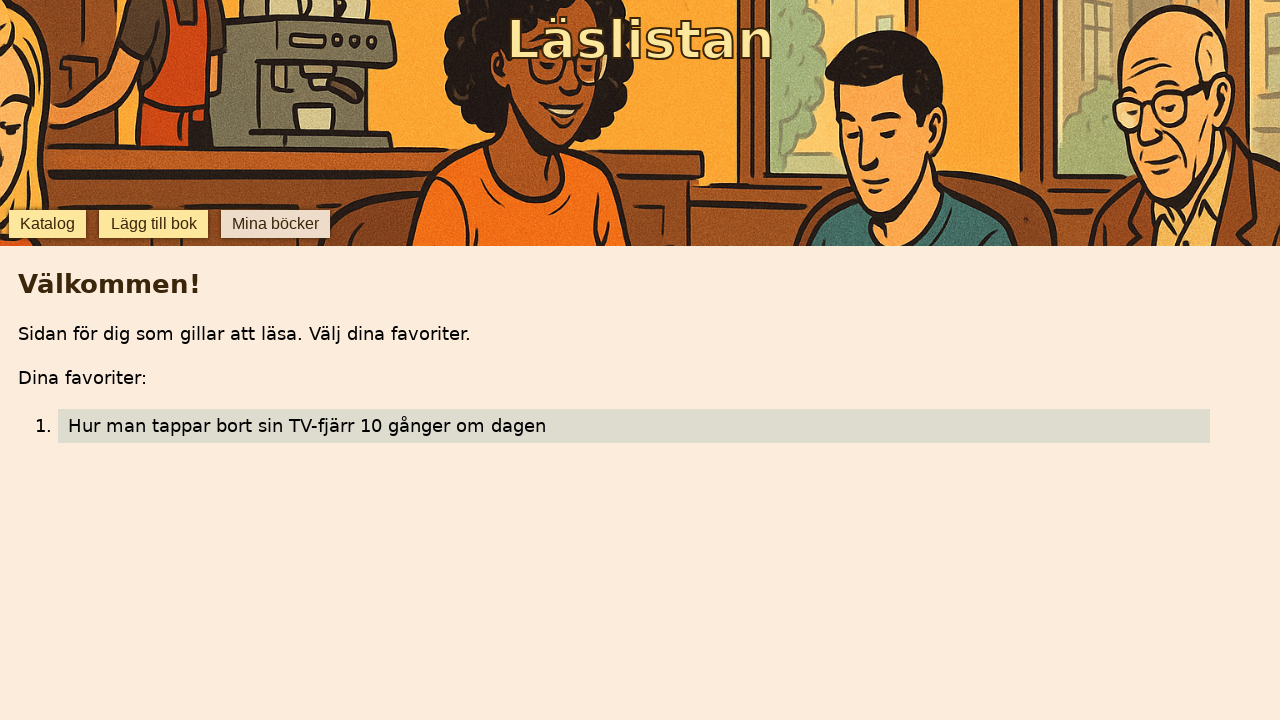

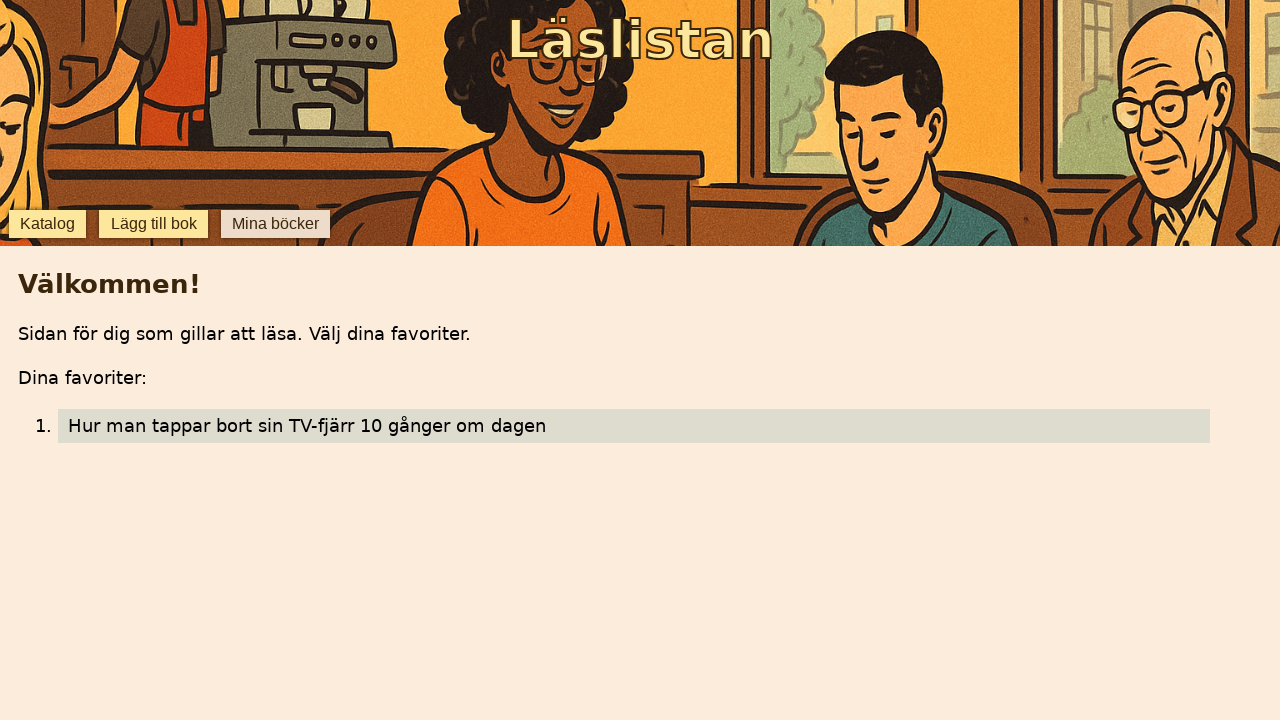